Tests dropdown selection functionality by selecting different options and verifying their selected state

Starting URL: http://the-internet.herokuapp.com/dropdown

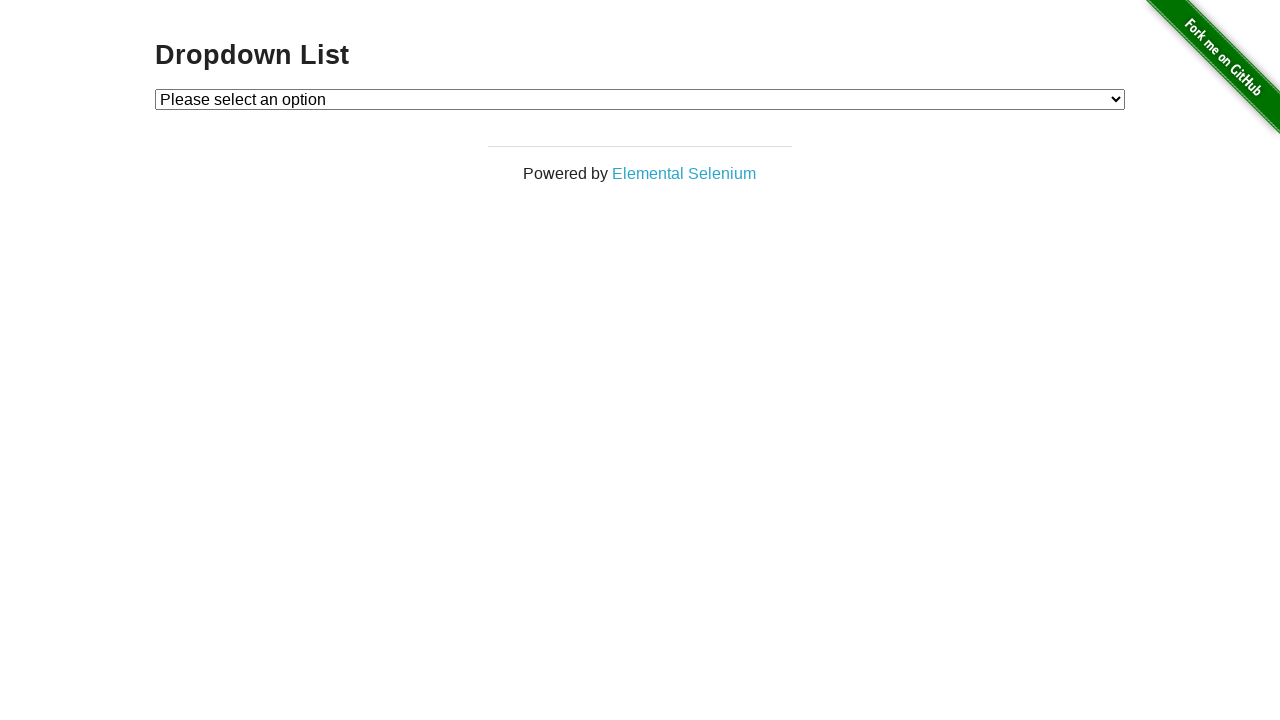

Located the dropdown element
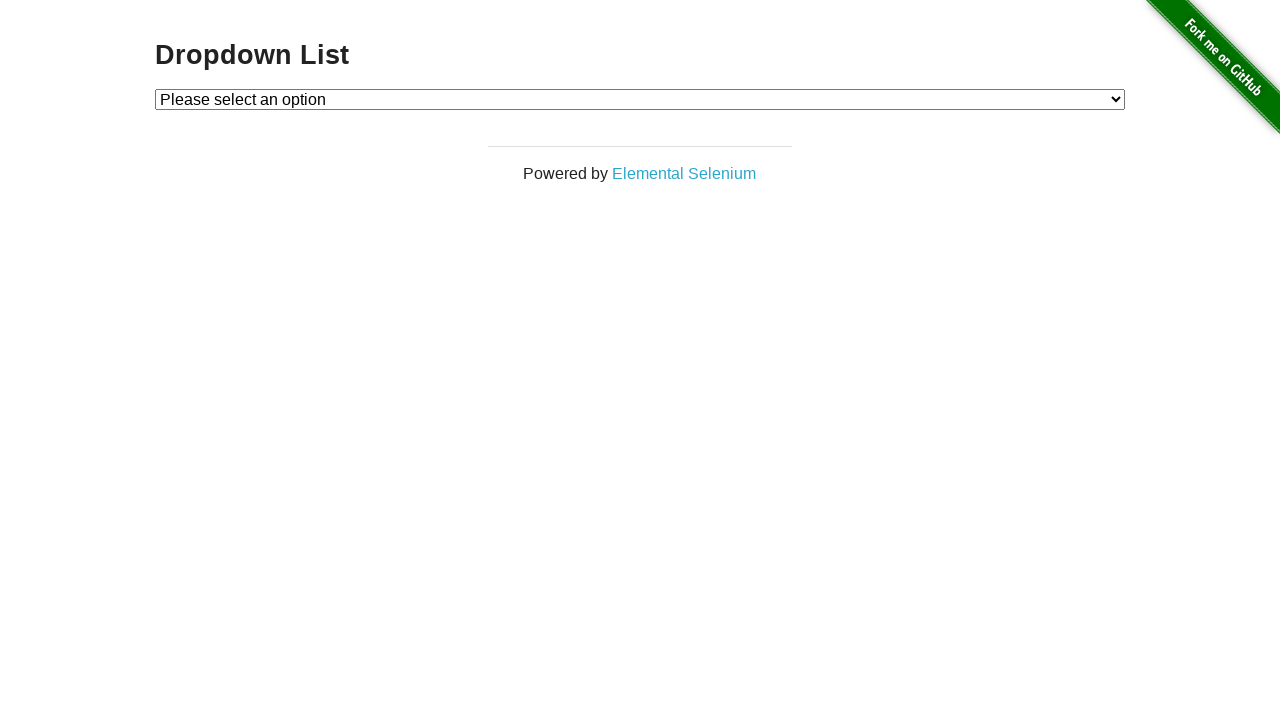

Located option 1 (first option in dropdown)
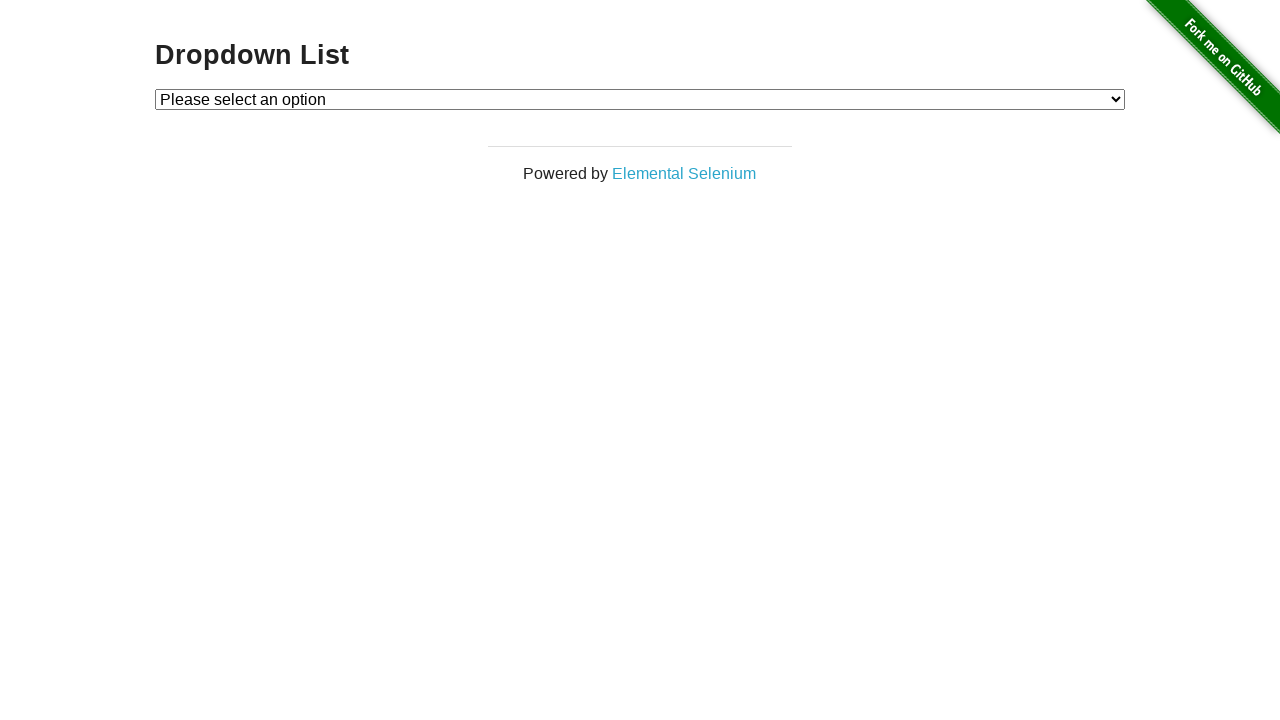

Located option 2 (second option in dropdown)
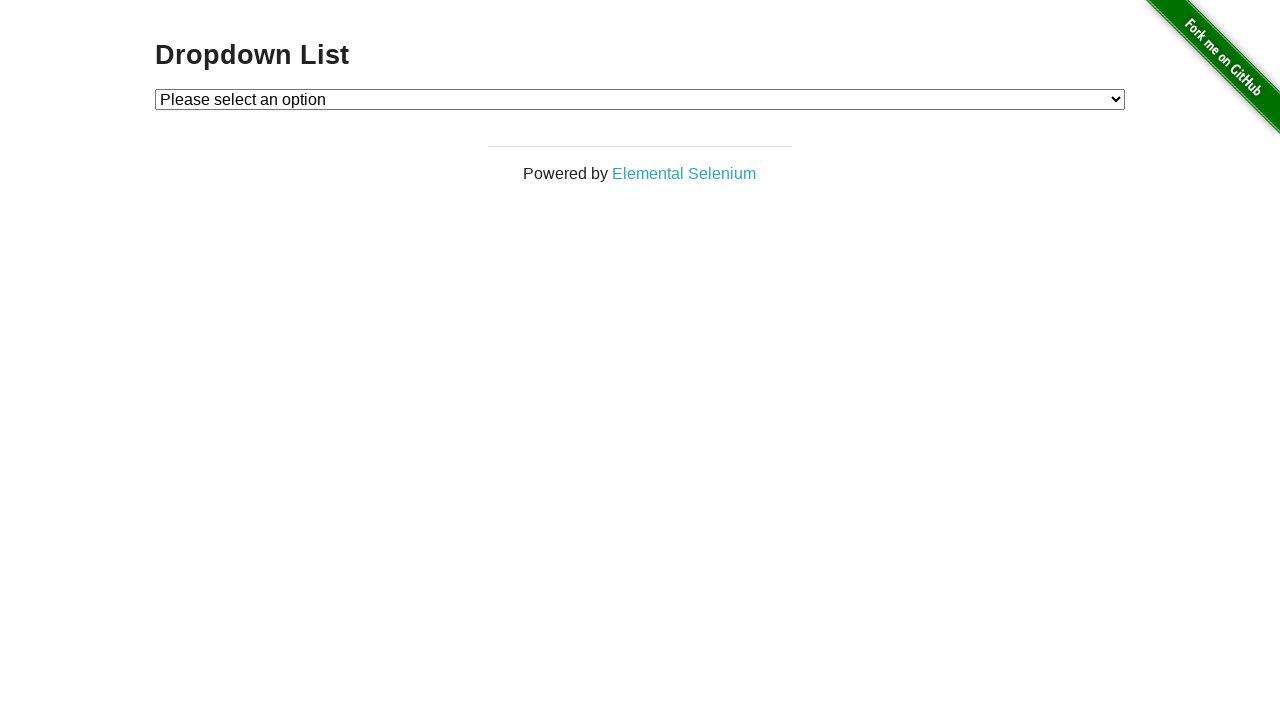

Verified that option 1 is not initially selected
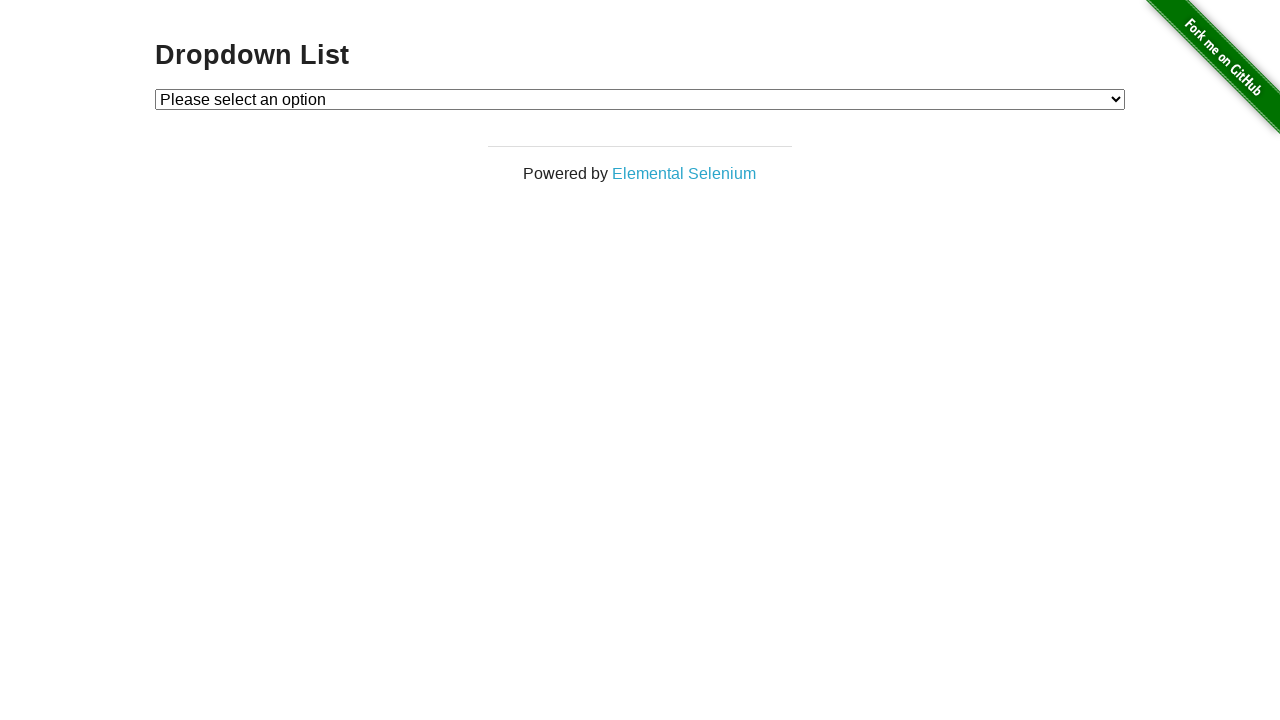

Verified that option 2 is not initially selected
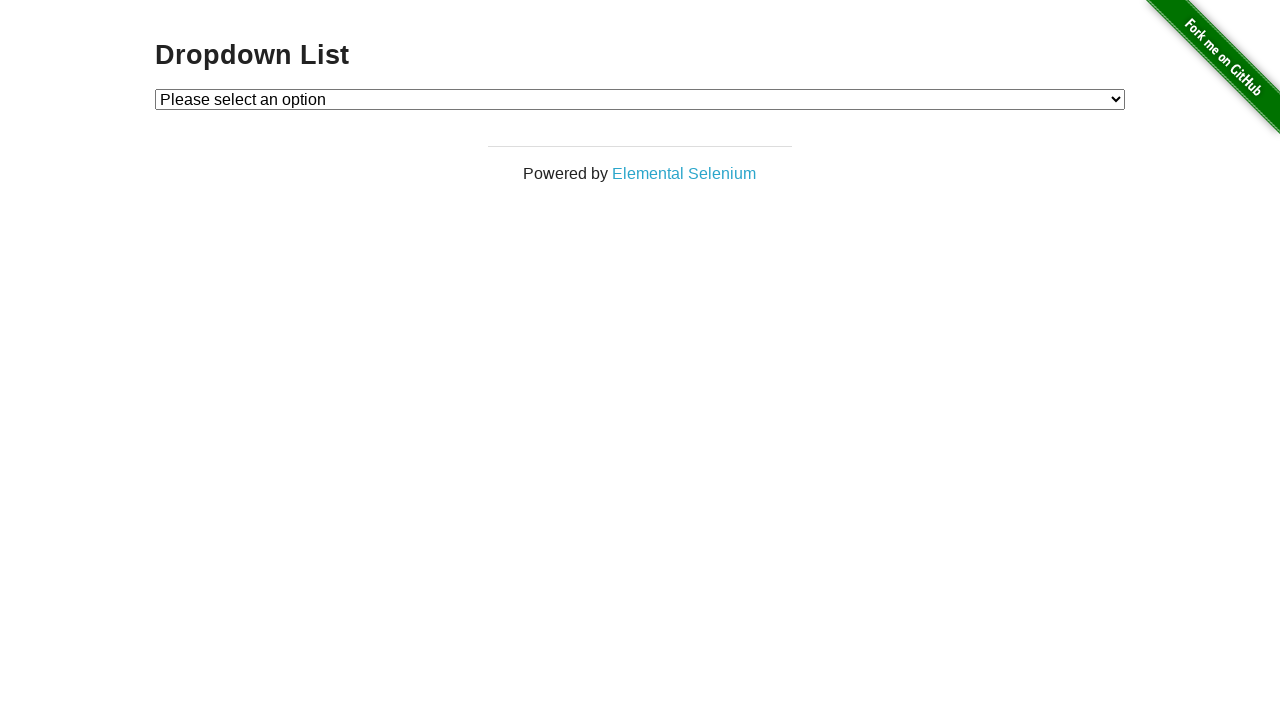

Selected Option 1 by visible text from dropdown on #dropdown
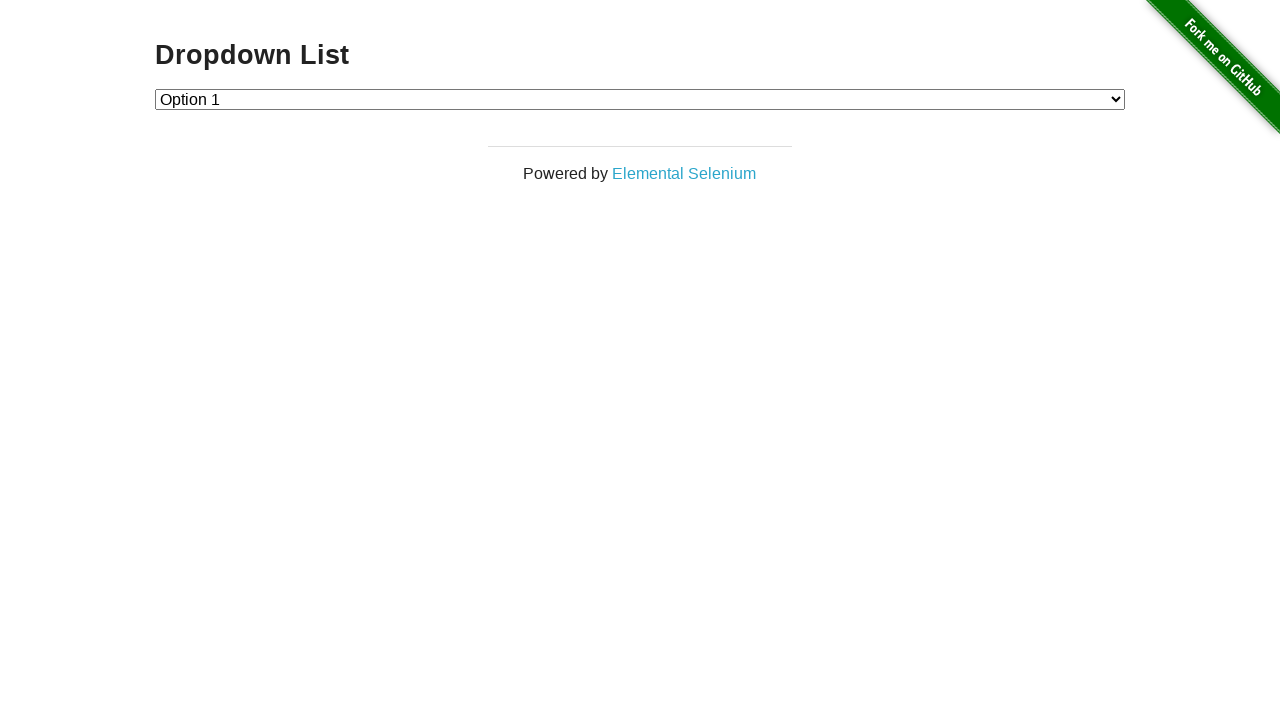

Verified that option 1 is now selected
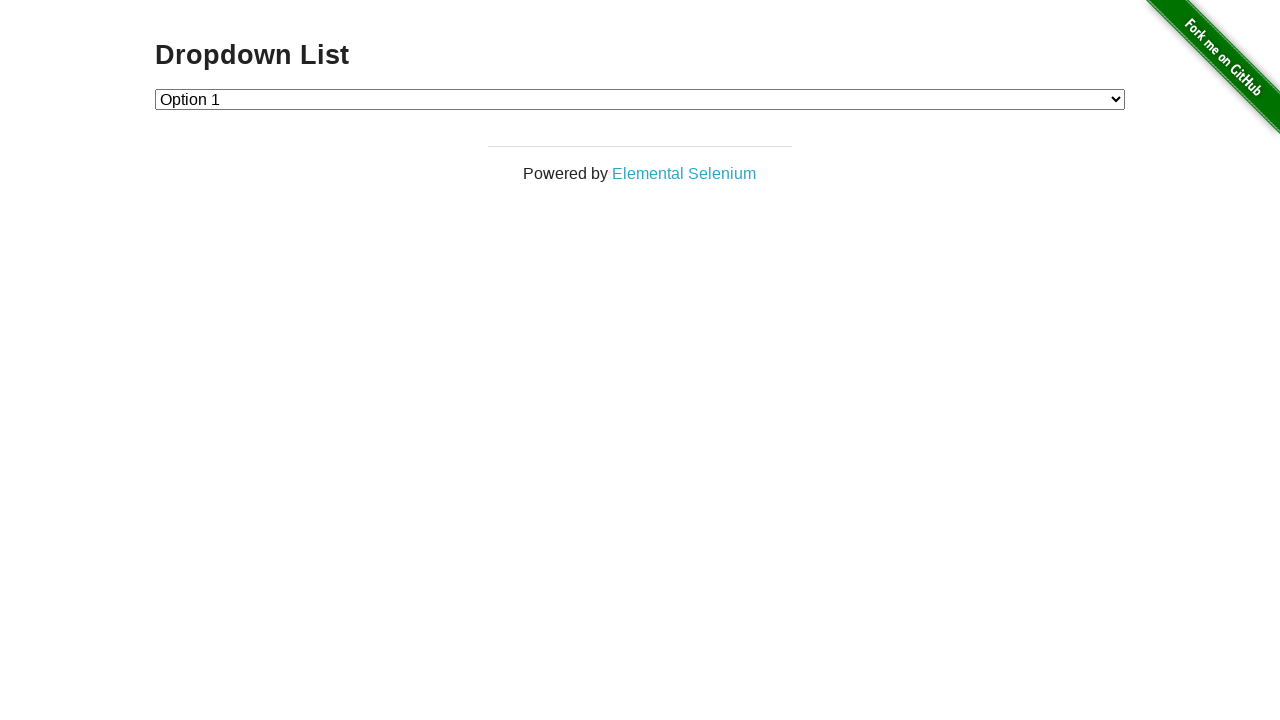

Verified that option 2 is still not selected
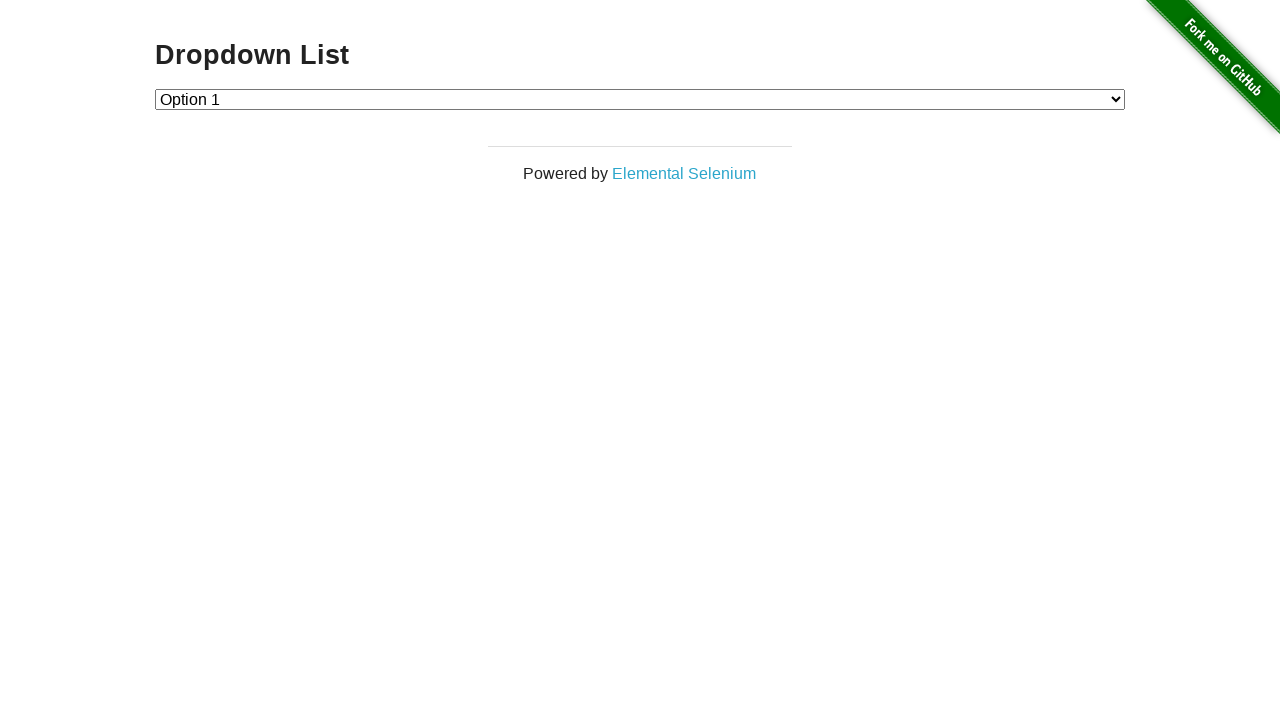

Selected Option 2 by value from dropdown on #dropdown
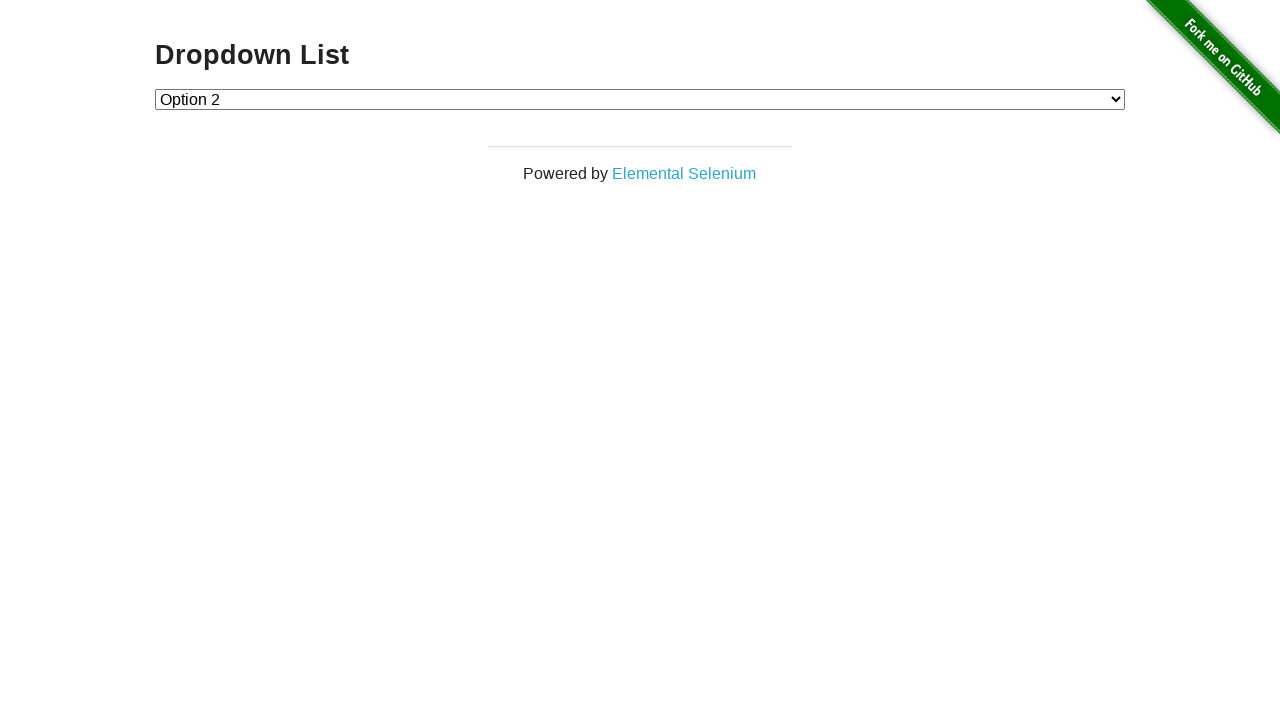

Verified that option 1 is no longer selected
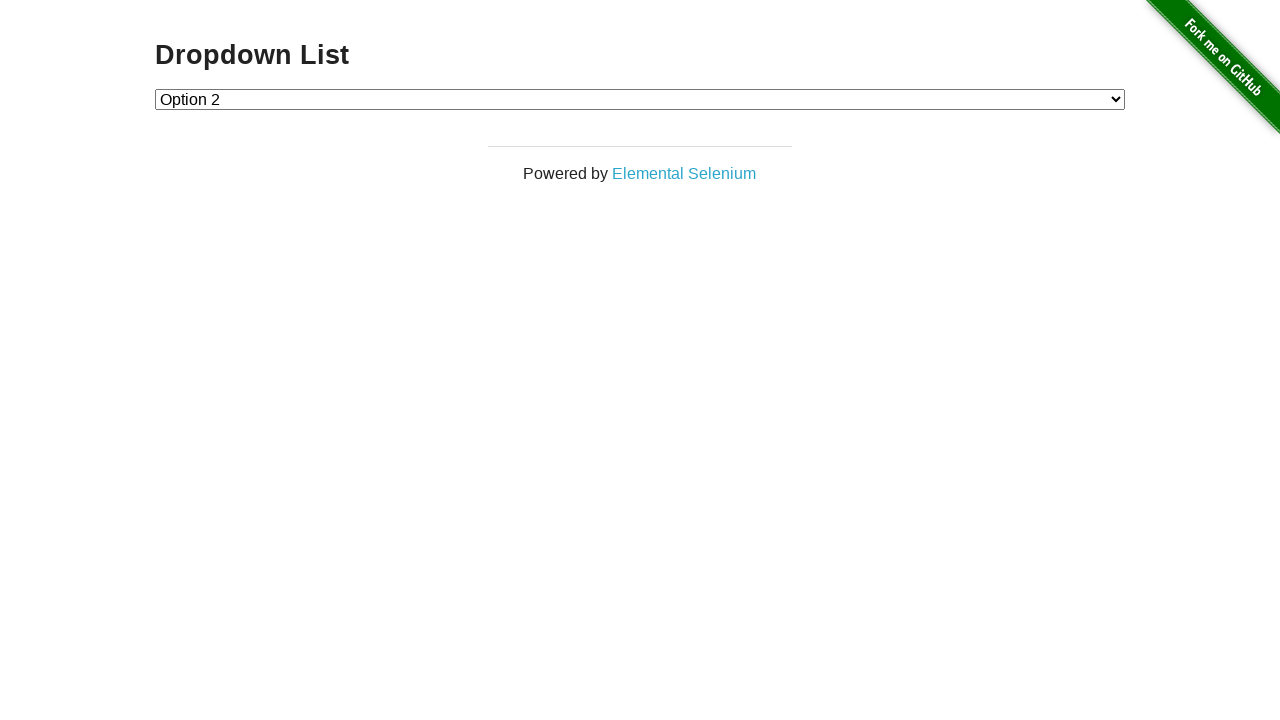

Verified that option 2 is now selected
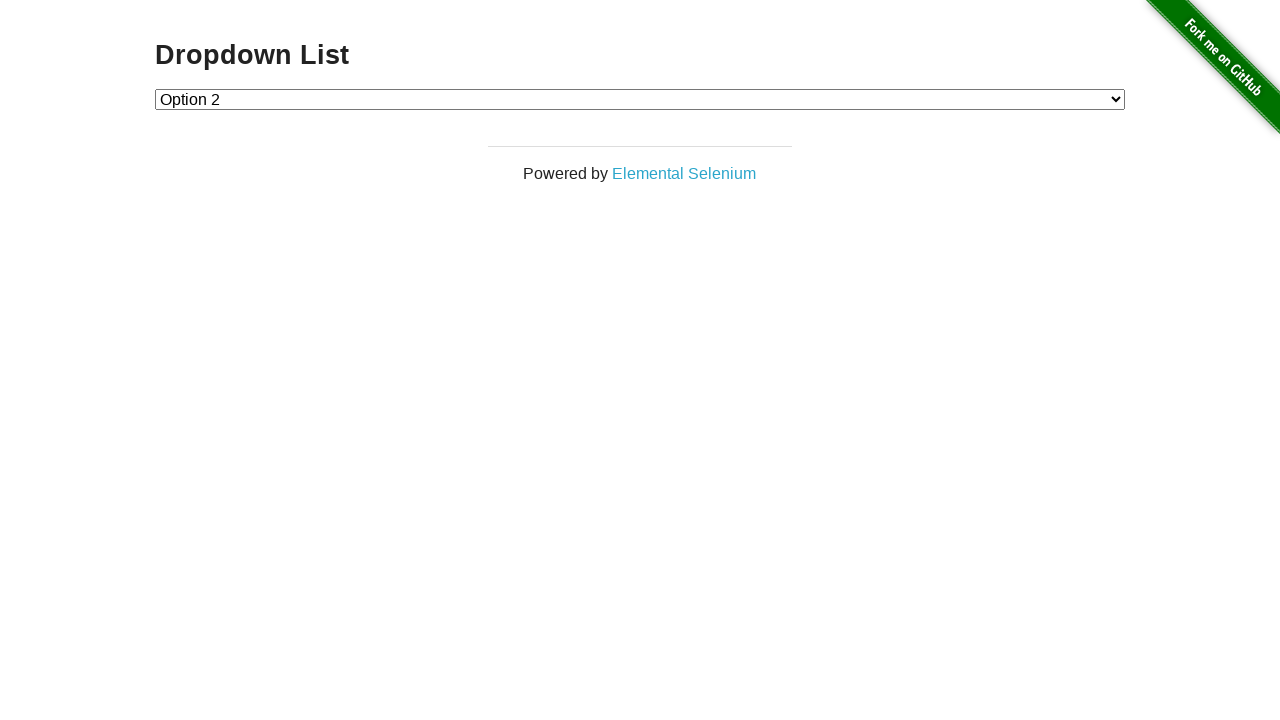

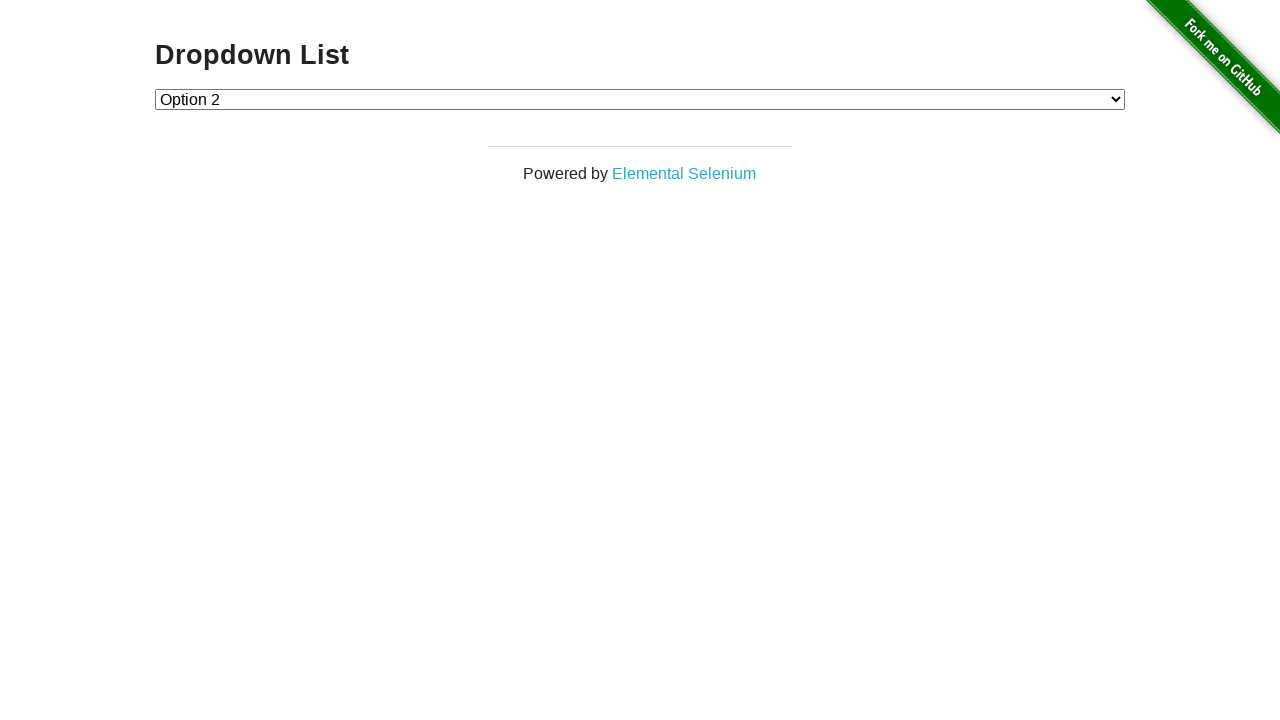